Tests login with invalid password and verifies the password error message is displayed

Starting URL: http://the-internet.herokuapp.com/login

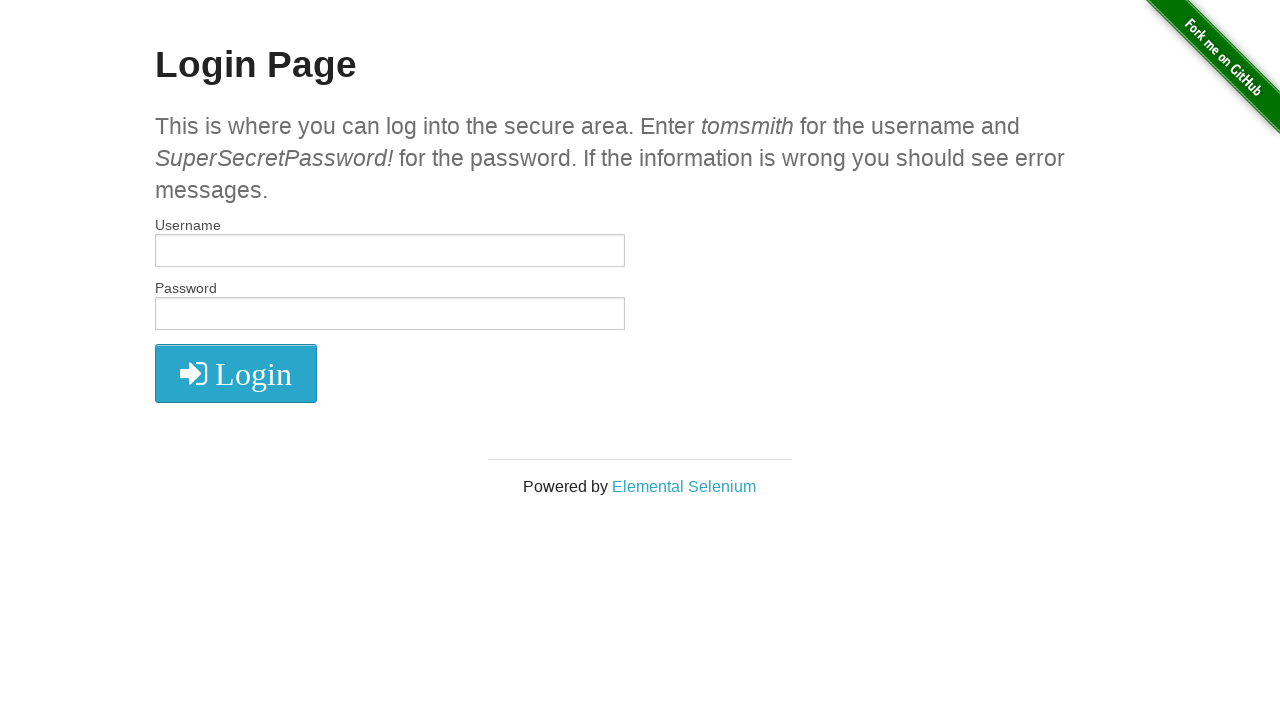

Filled username field with 'tomsmith' on //input[@id='username']
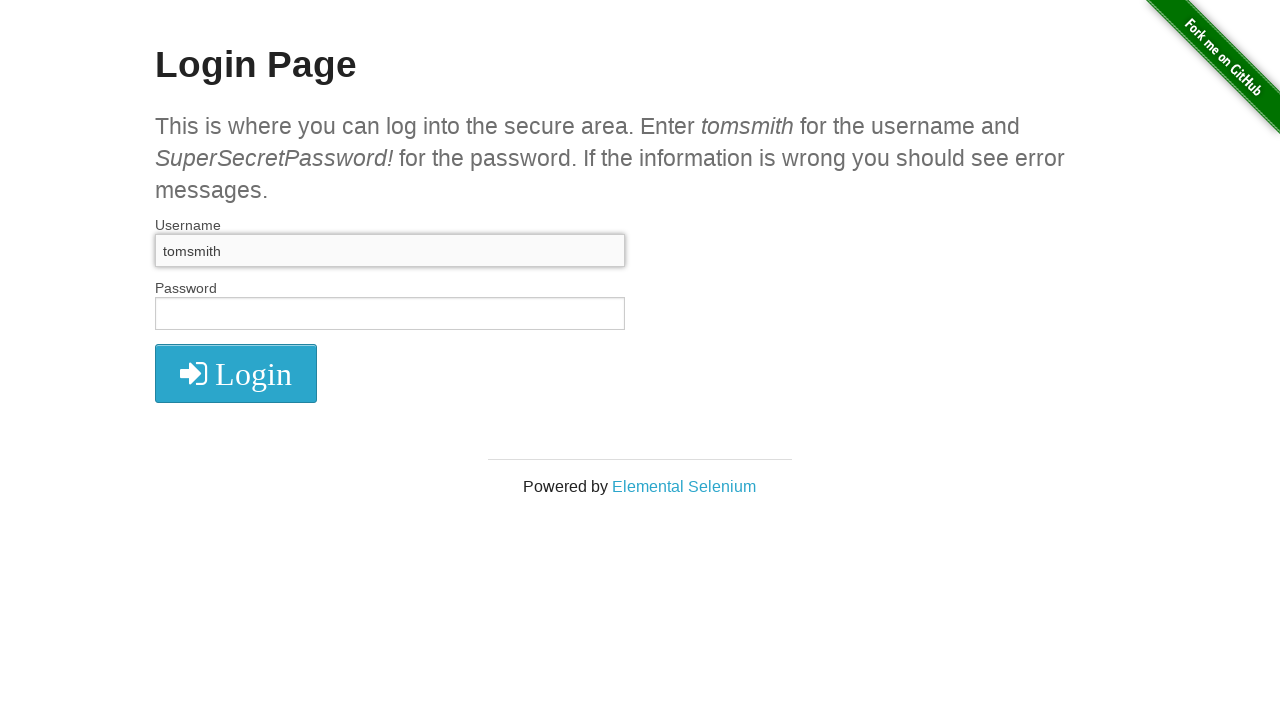

Filled password field with invalid password 'SuperSecretPassword' on //input[@id='password']
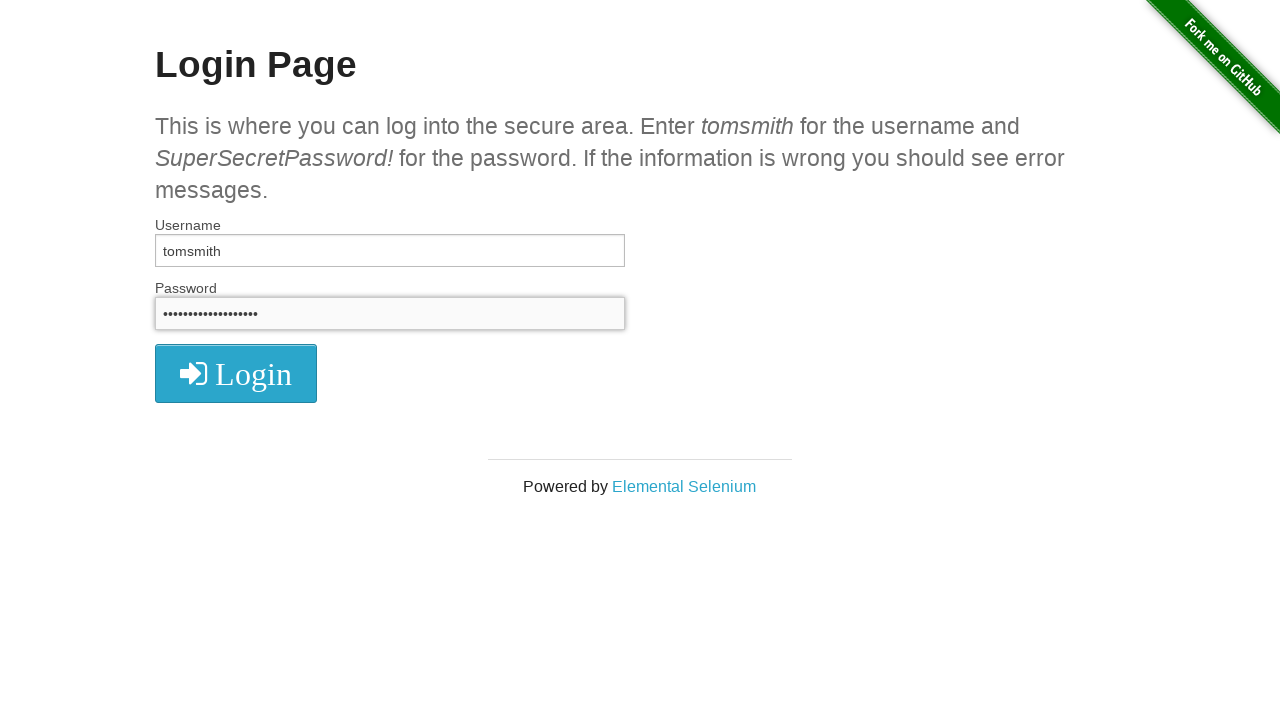

Clicked login button at (236, 374) on xpath=//i[@class='fa fa-2x fa-sign-in']
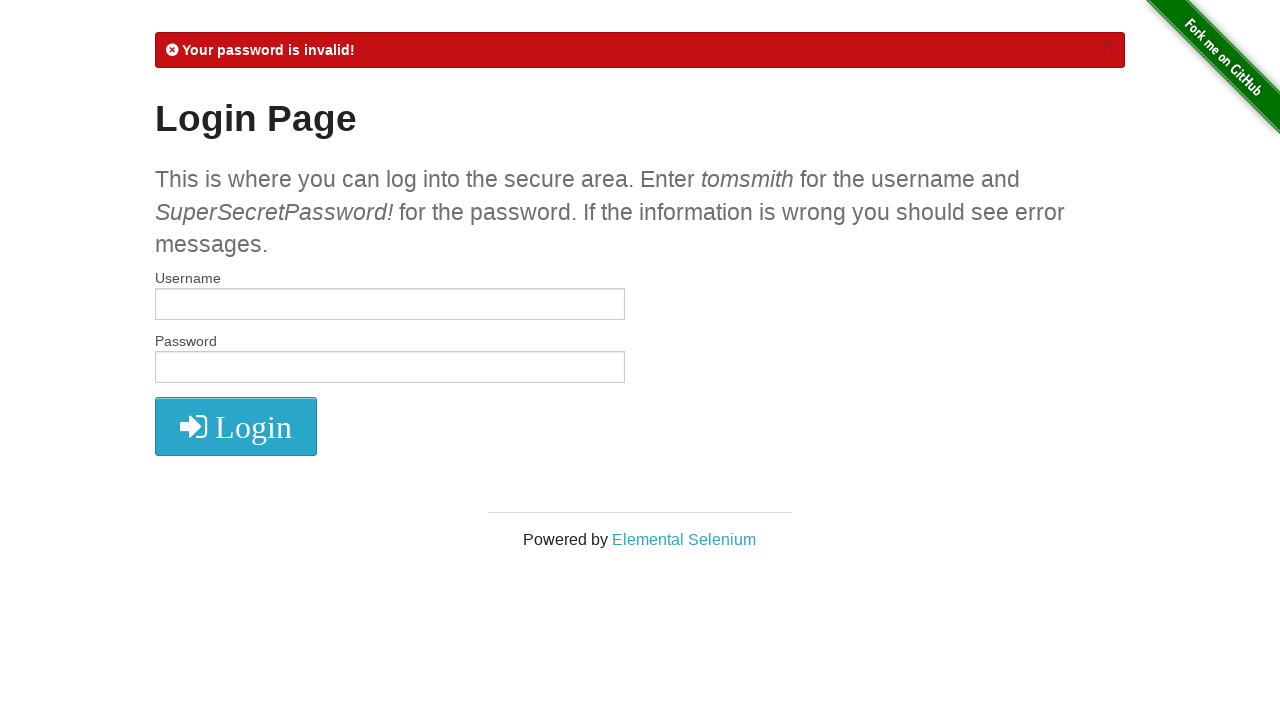

Waited for error message flash div to appear
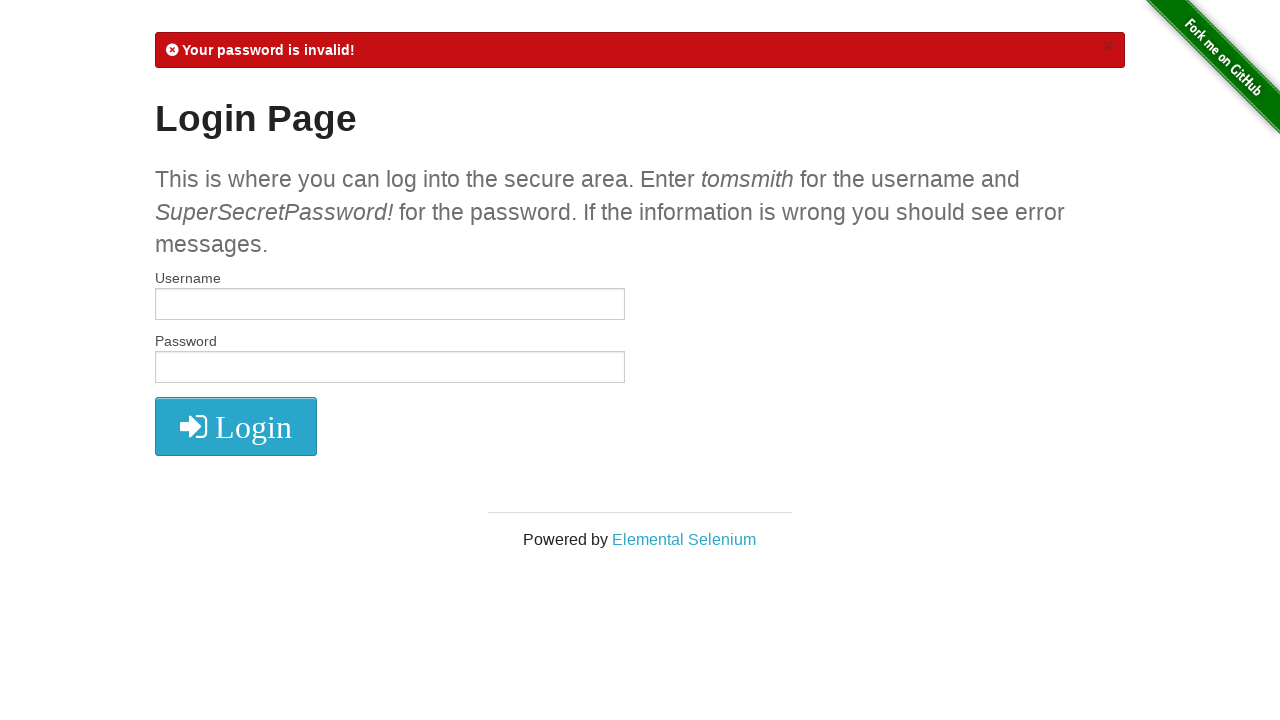

Verified that 'Your password is invalid!' message is displayed
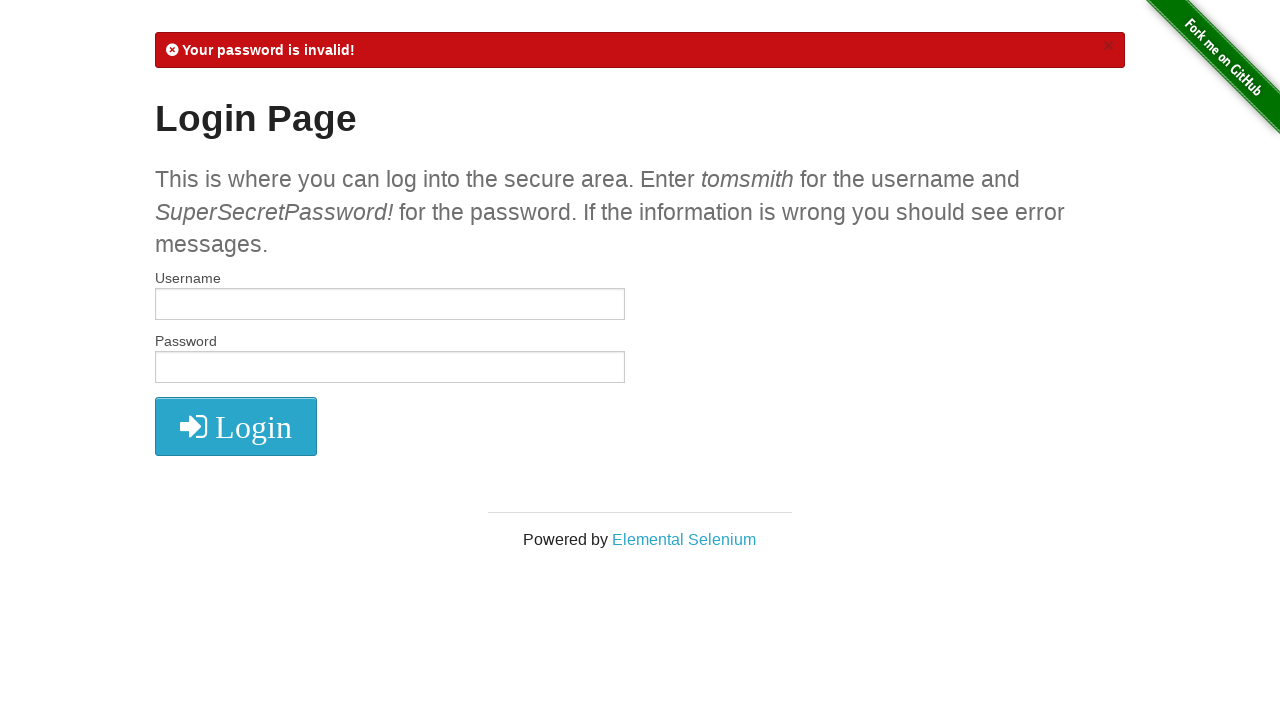

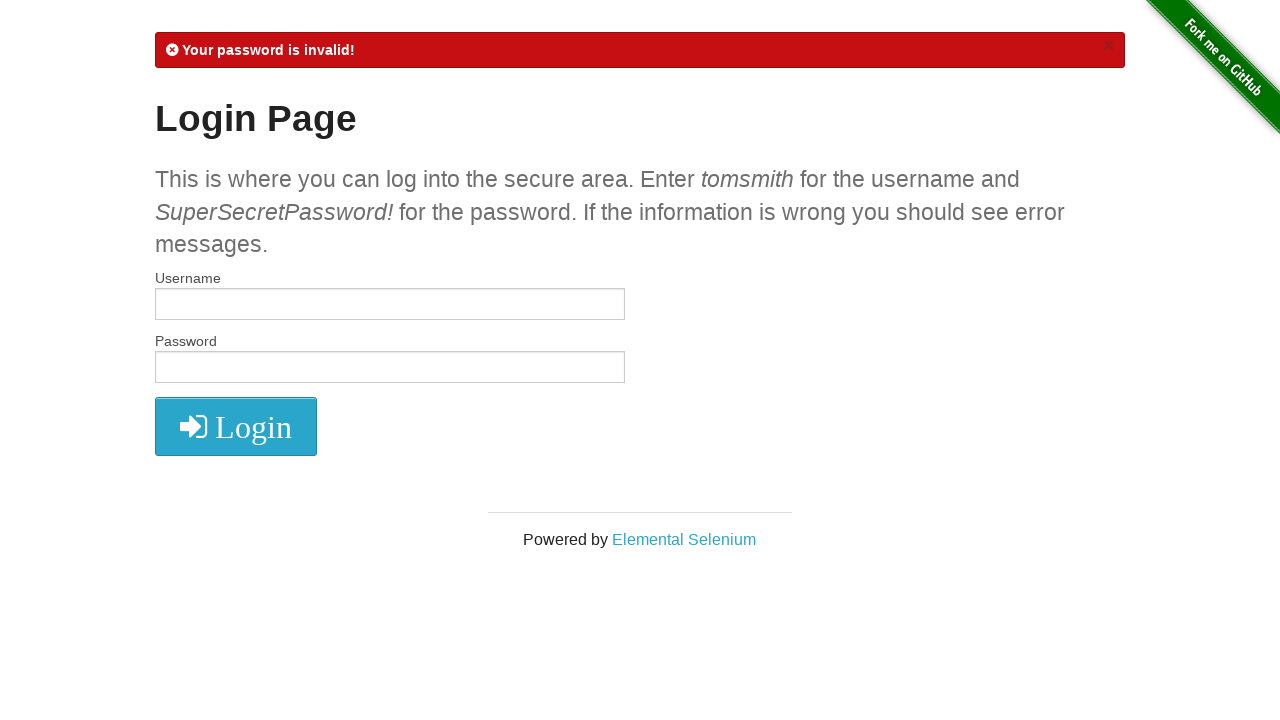